Navigates to the Heroku test application, clicks on the Checkboxes link, and toggles all checkboxes on the page

Starting URL: http://the-internet.herokuapp.com/

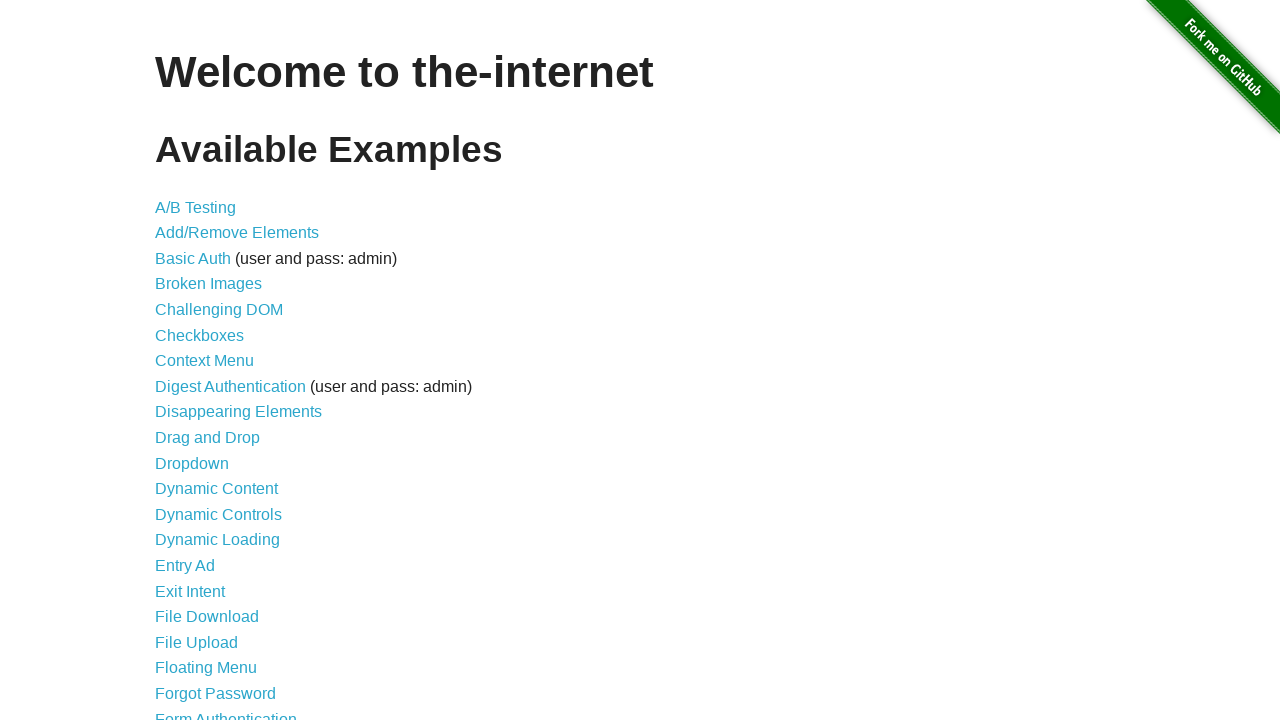

Navigated to Heroku test application home page
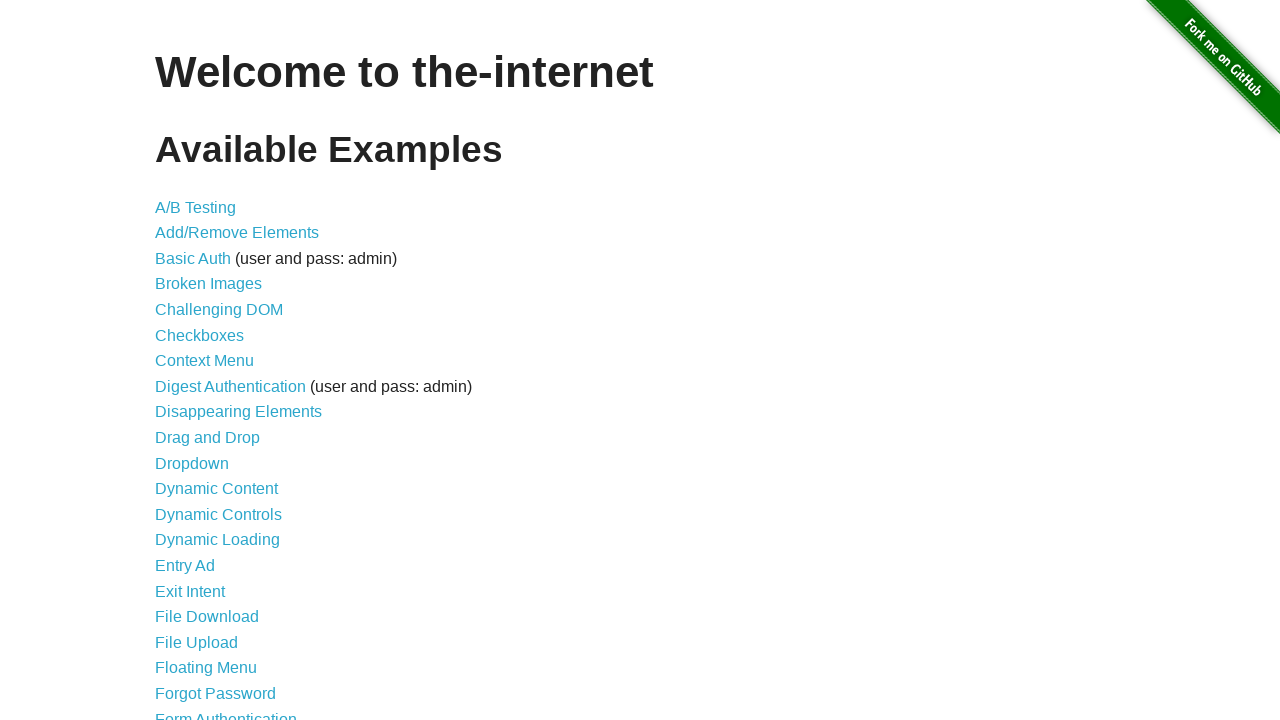

Clicked on Checkboxes link at (200, 335) on text=Checkboxes
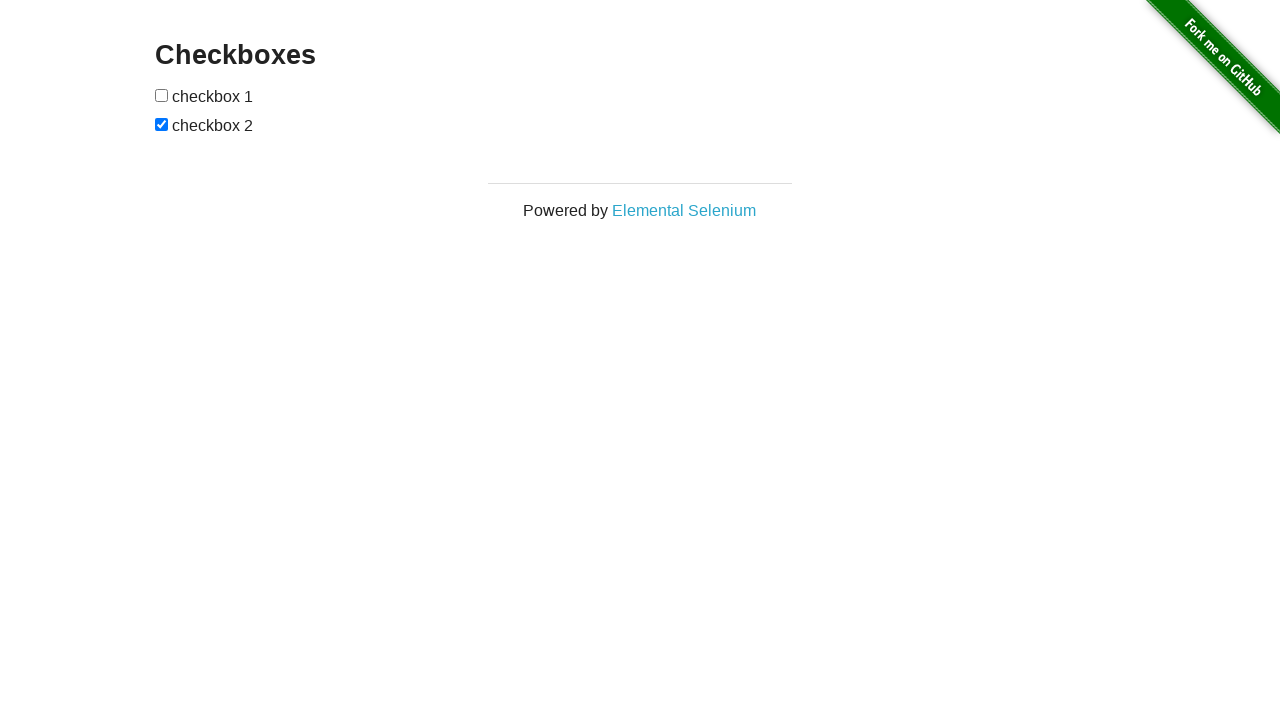

Checkboxes loaded on page
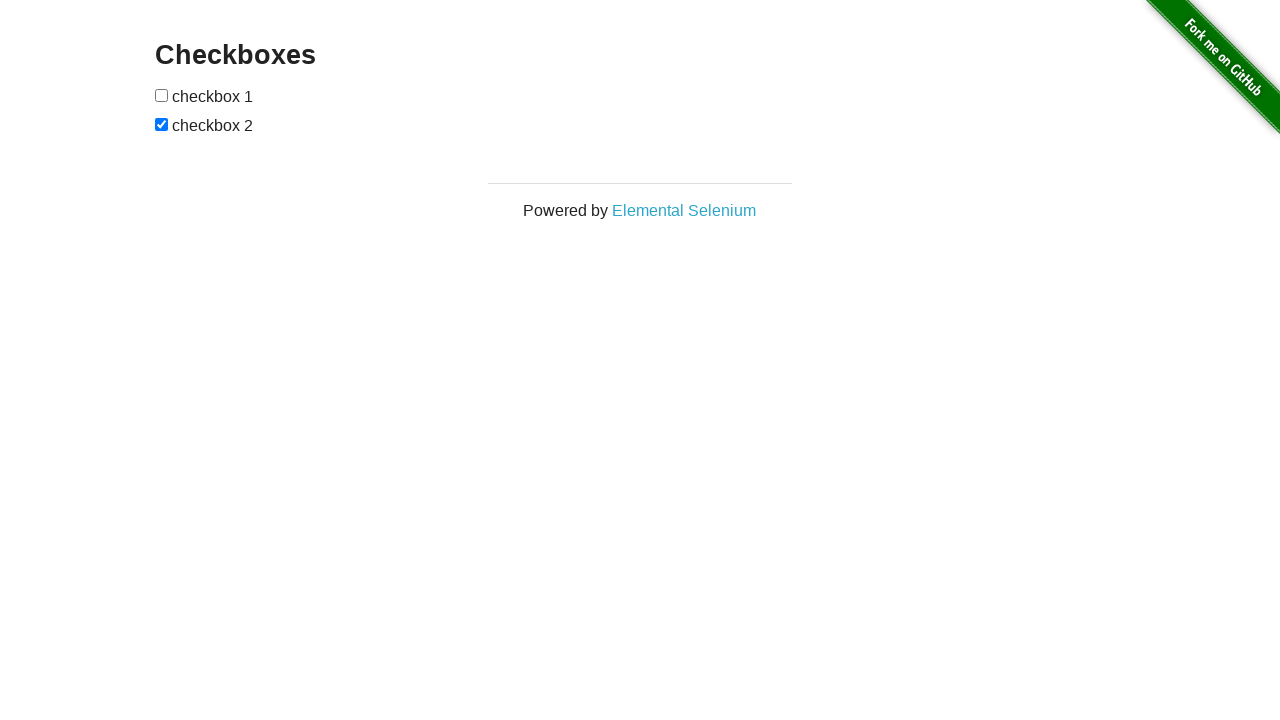

Toggled checkbox 1 of 2 at (162, 95) on input[type='checkbox'] >> nth=0
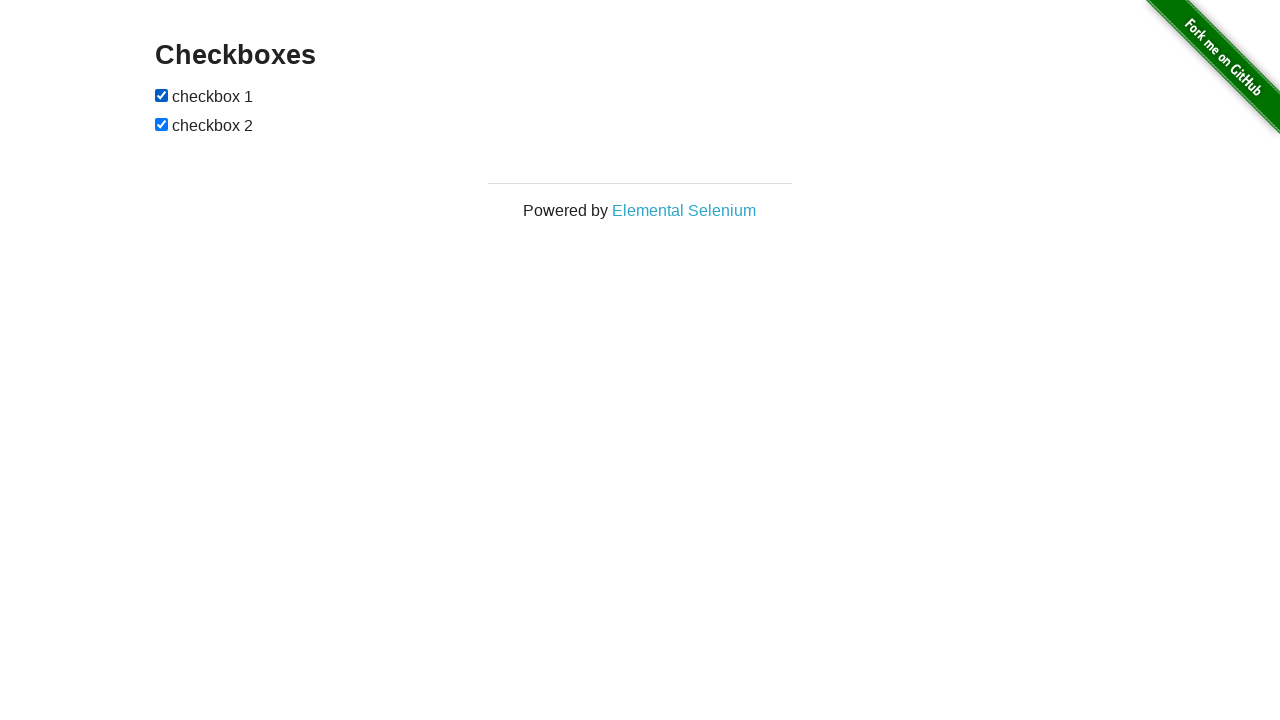

Toggled checkbox 2 of 2 at (162, 124) on input[type='checkbox'] >> nth=1
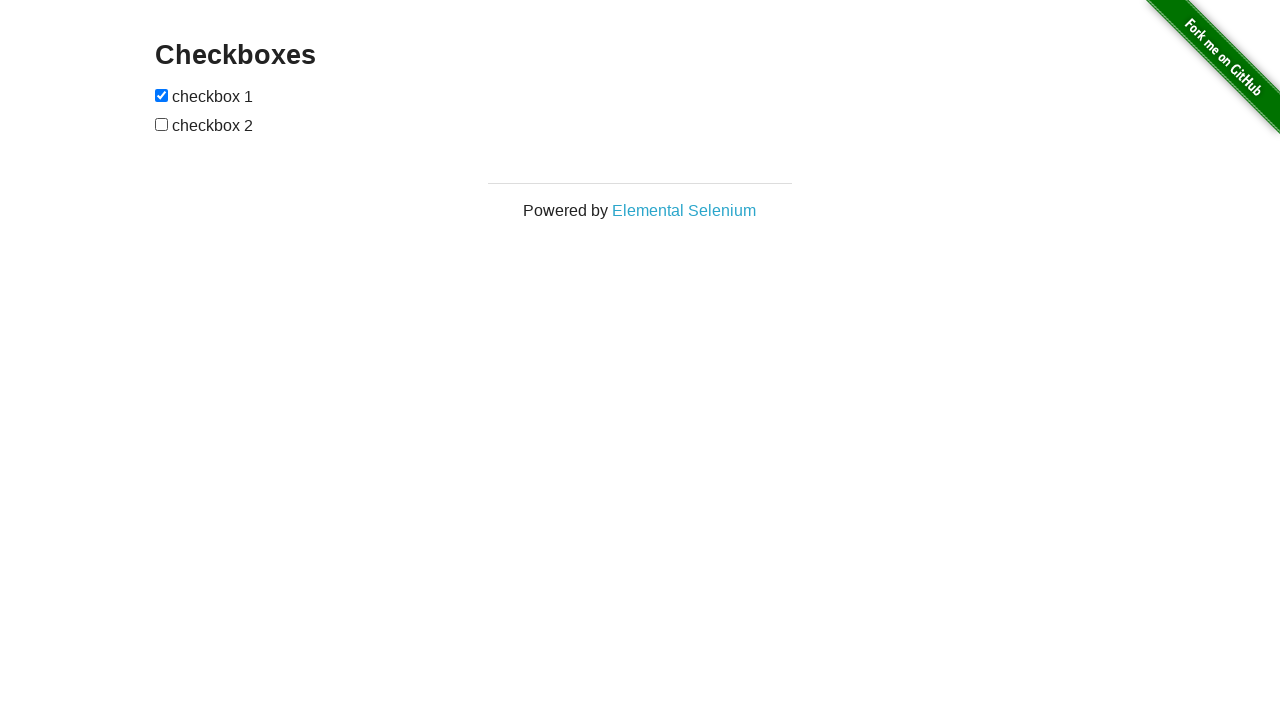

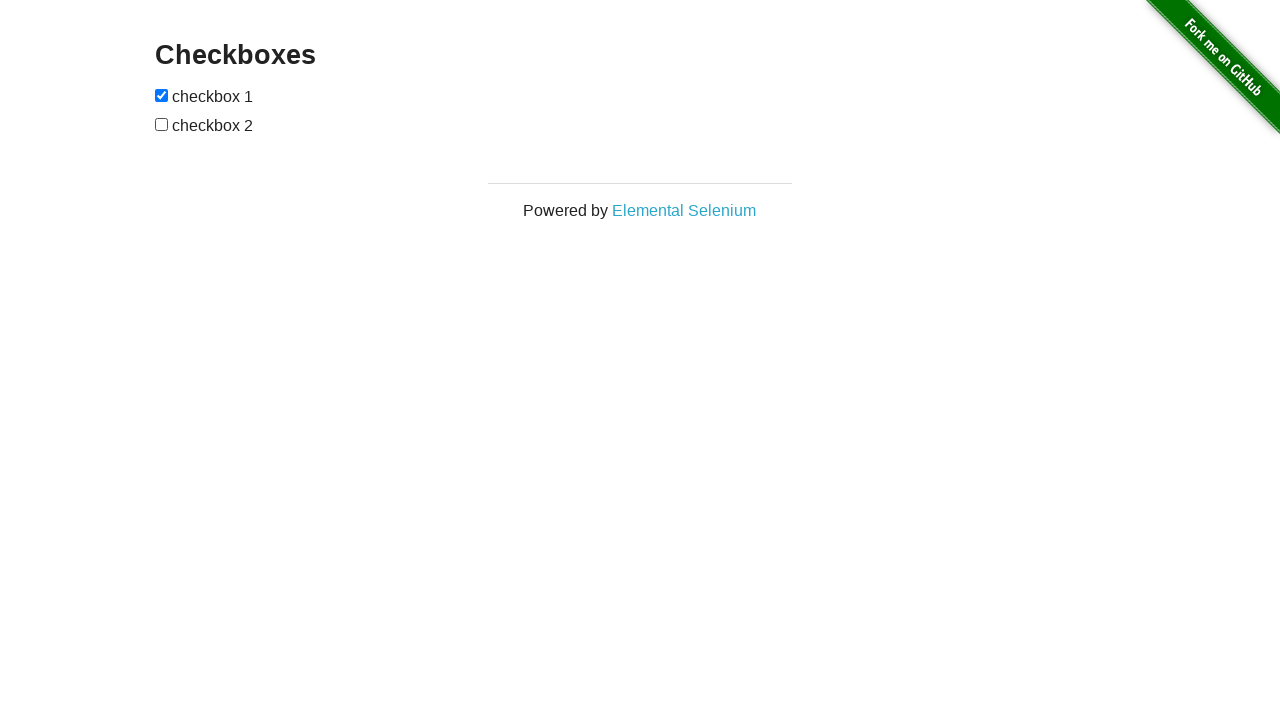